Fills out a registration form with personal details including name, address, email, phone, gender, hobbies, and password fields

Starting URL: http://demo.automationtesting.in/Register.html

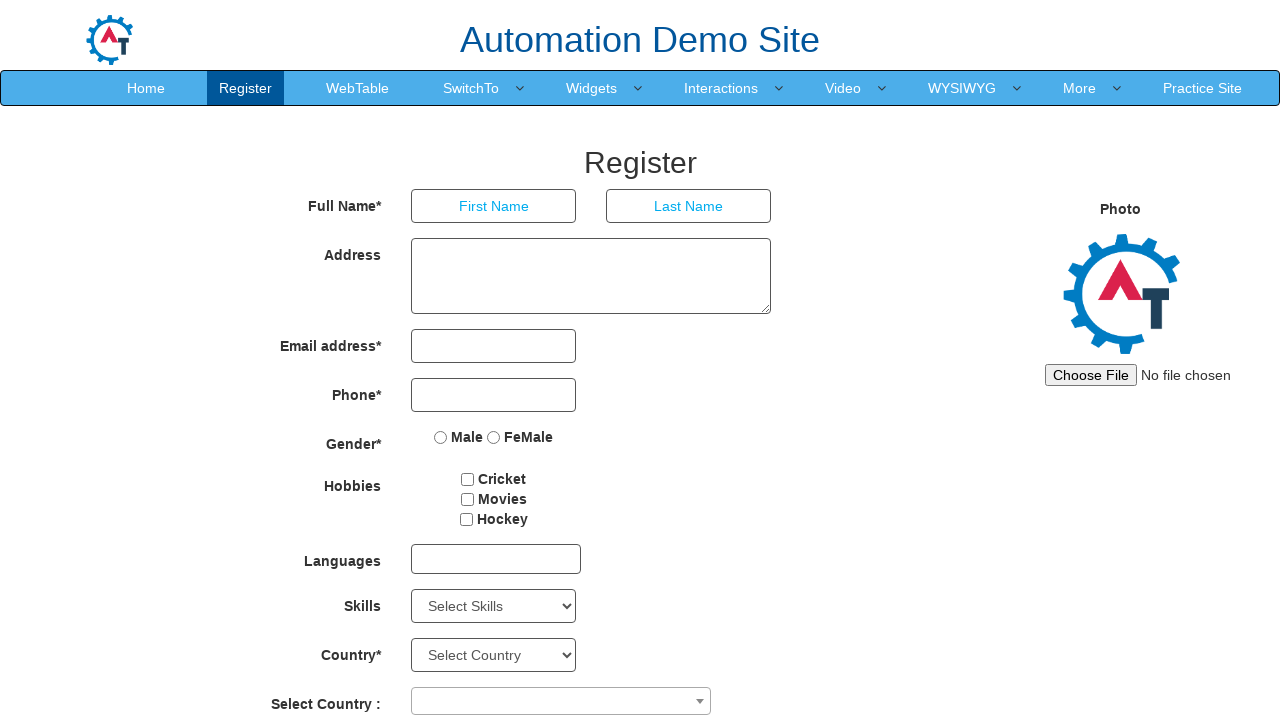

Filled first name field with 'Vijayavanee' on (//input[@class='form-control ng-pristine ng-untouched ng-invalid ng-invalid-req
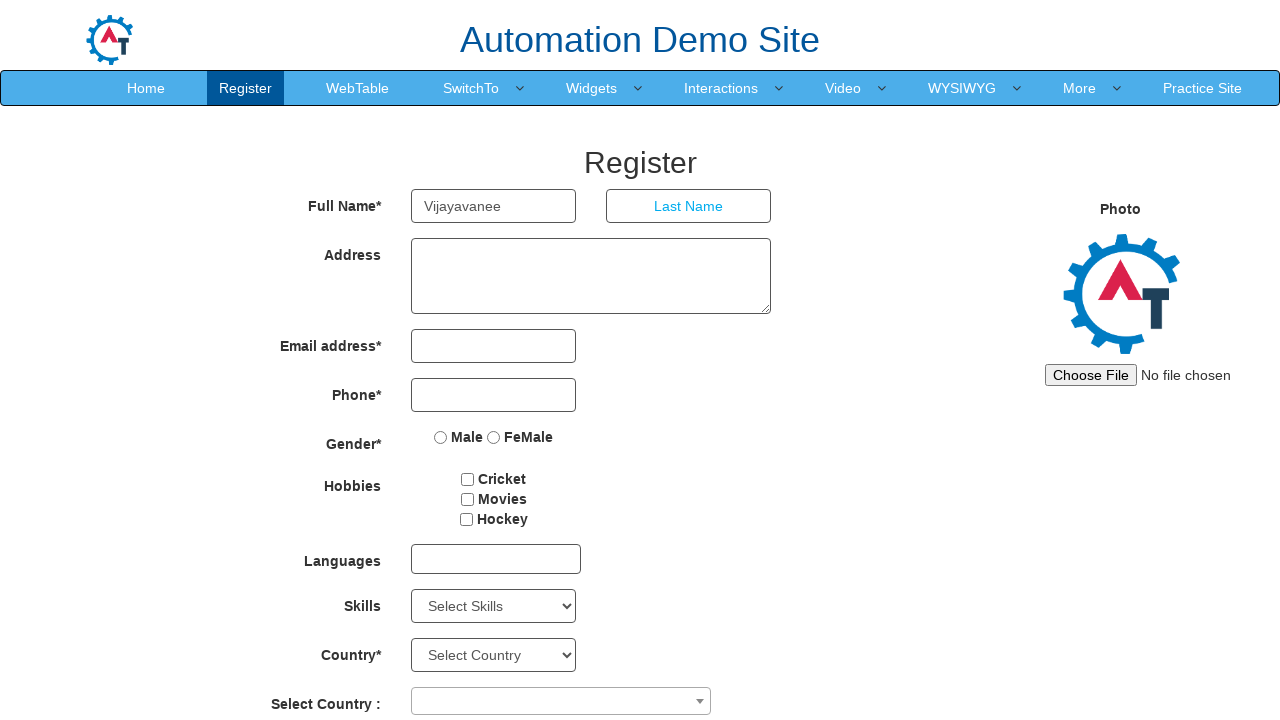

Filled last name field with 'MKS' on (//input[@type='text'])[2]
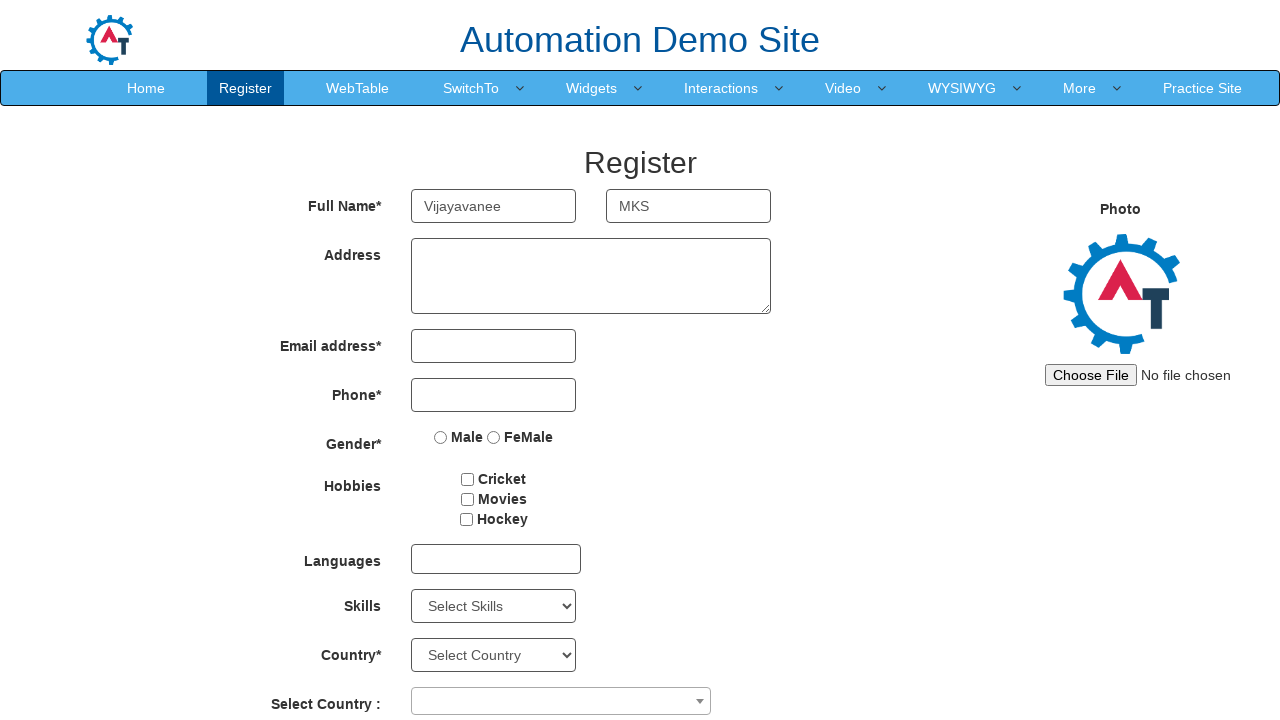

Filled address field with 'Madurai' on //textarea[@class='form-control ng-pristine ng-untouched ng-valid']
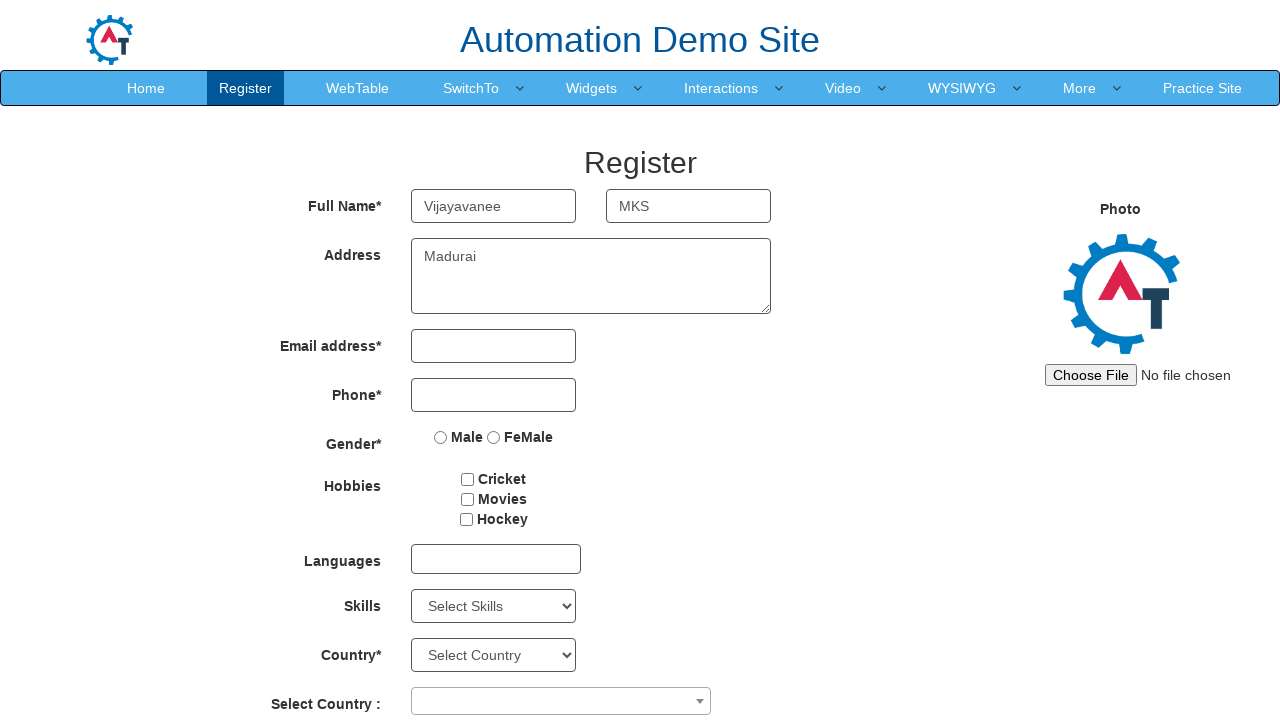

Filled email field with 'test@test.com' on //input[@type='email']
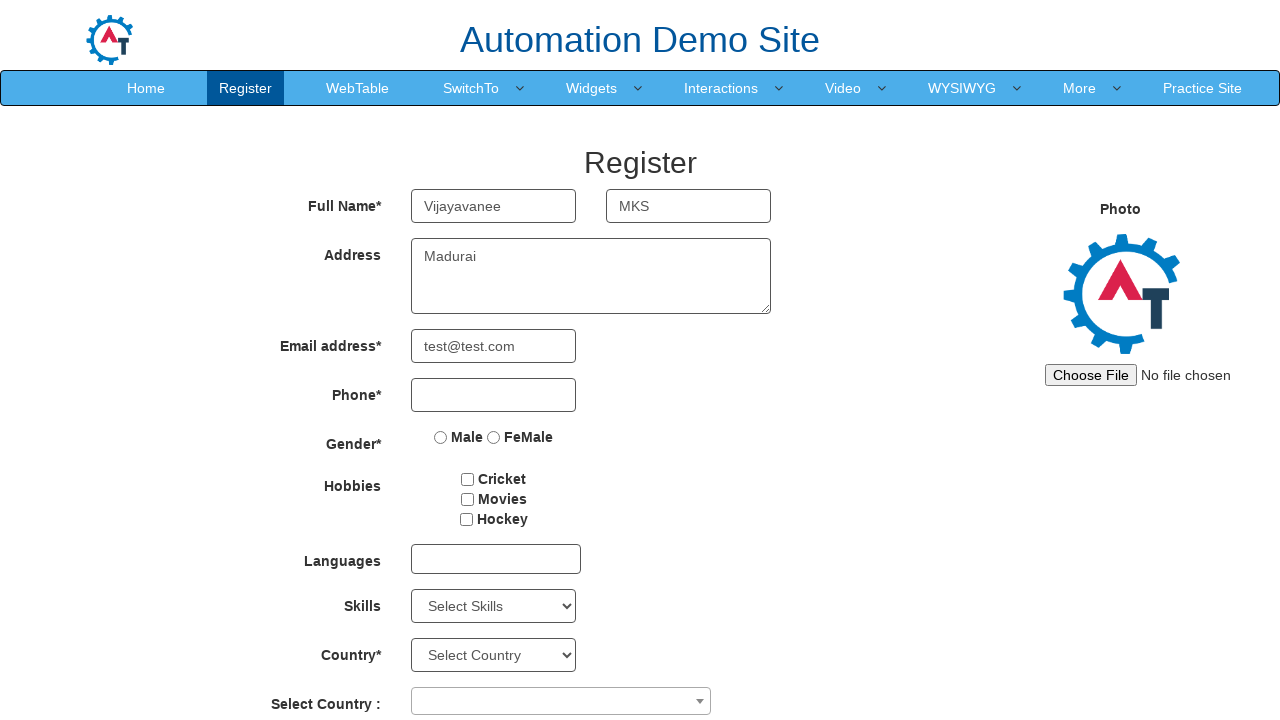

Filled mobile number field with '9588447414' on //input[@type='tel']
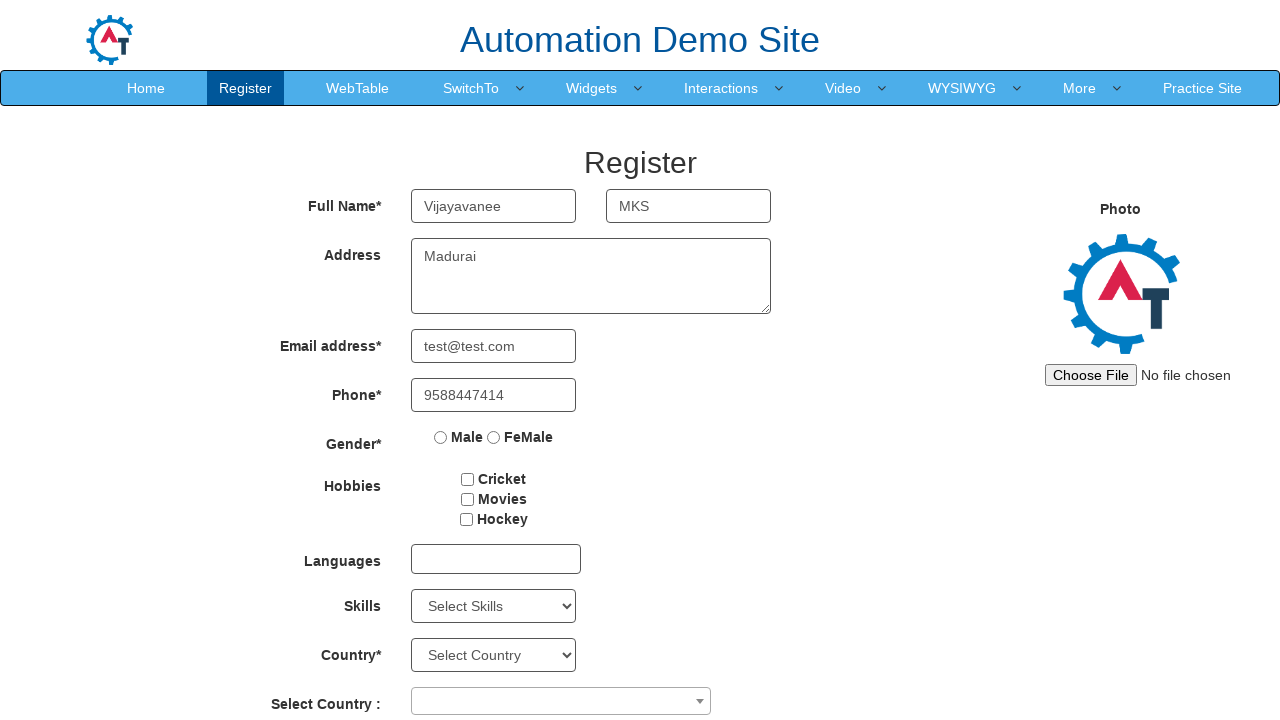

Selected Female gender option at (494, 437) on (//input[@name='radiooptions'])[2]
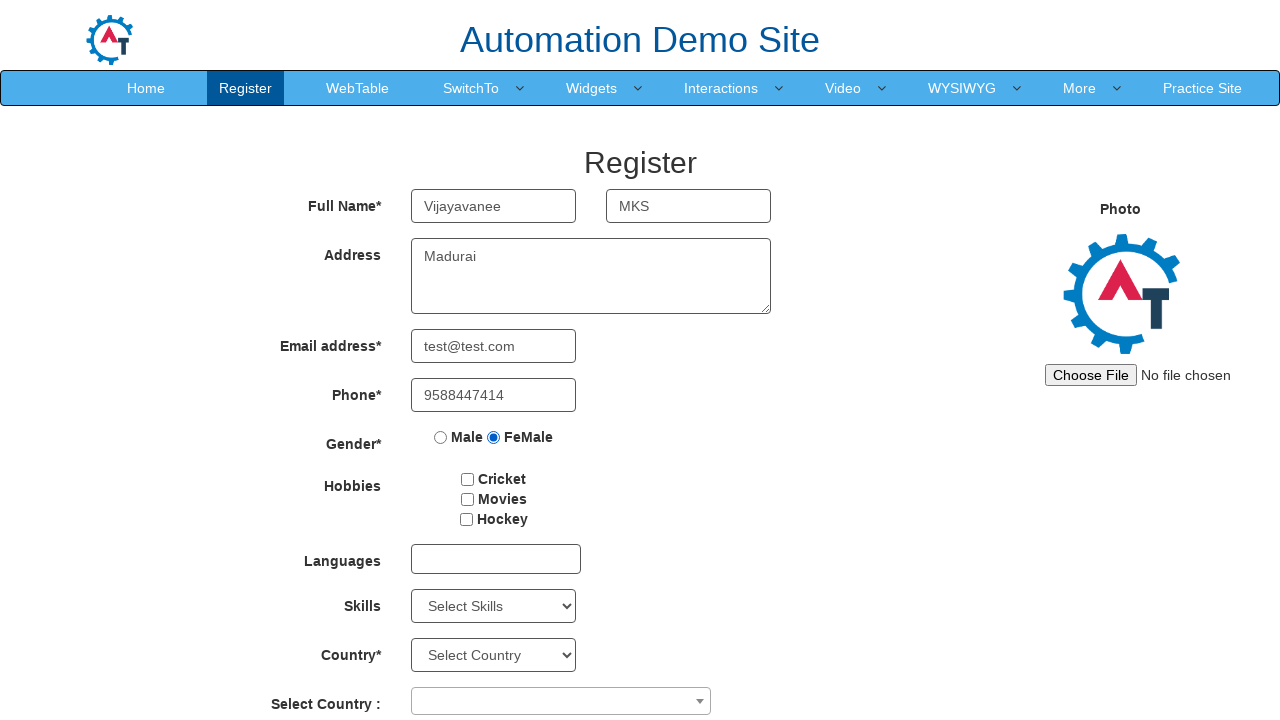

Selected Cricket hobby checkbox at (468, 479) on #checkbox1
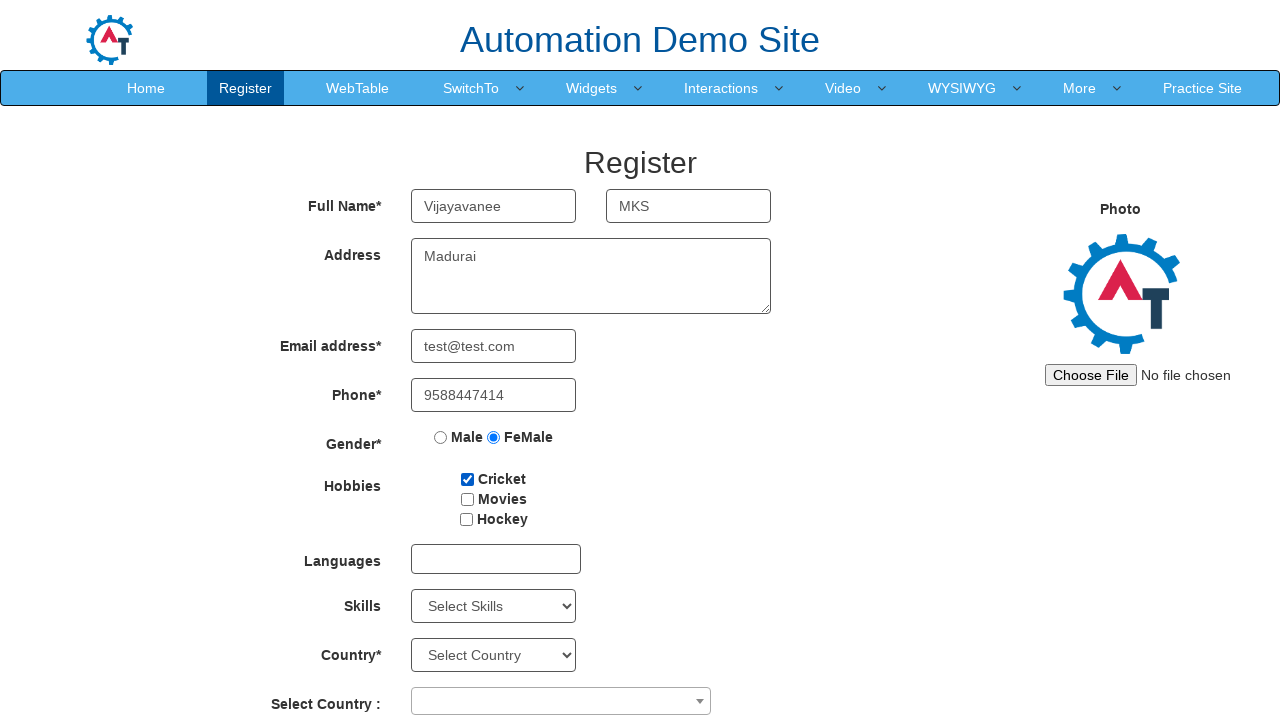

Selected Movies hobby checkbox at (467, 499) on #checkbox2
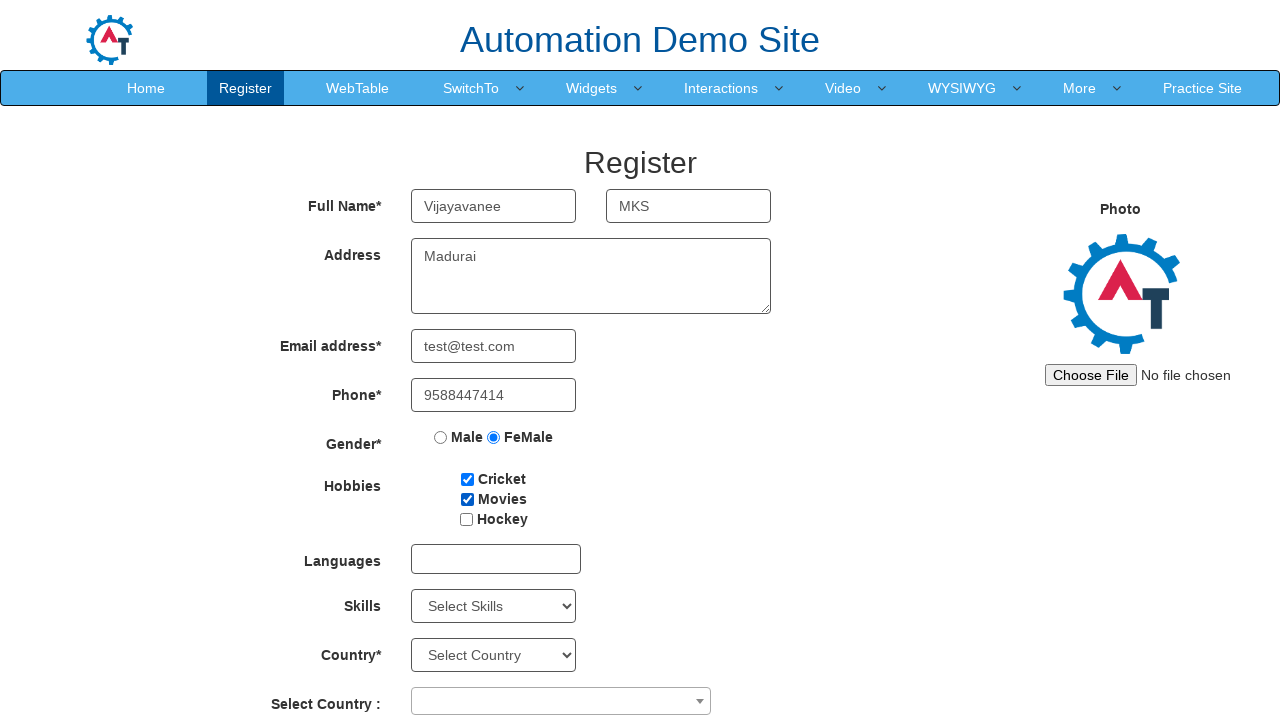

Filled password field with 'password123' on #firstpassword
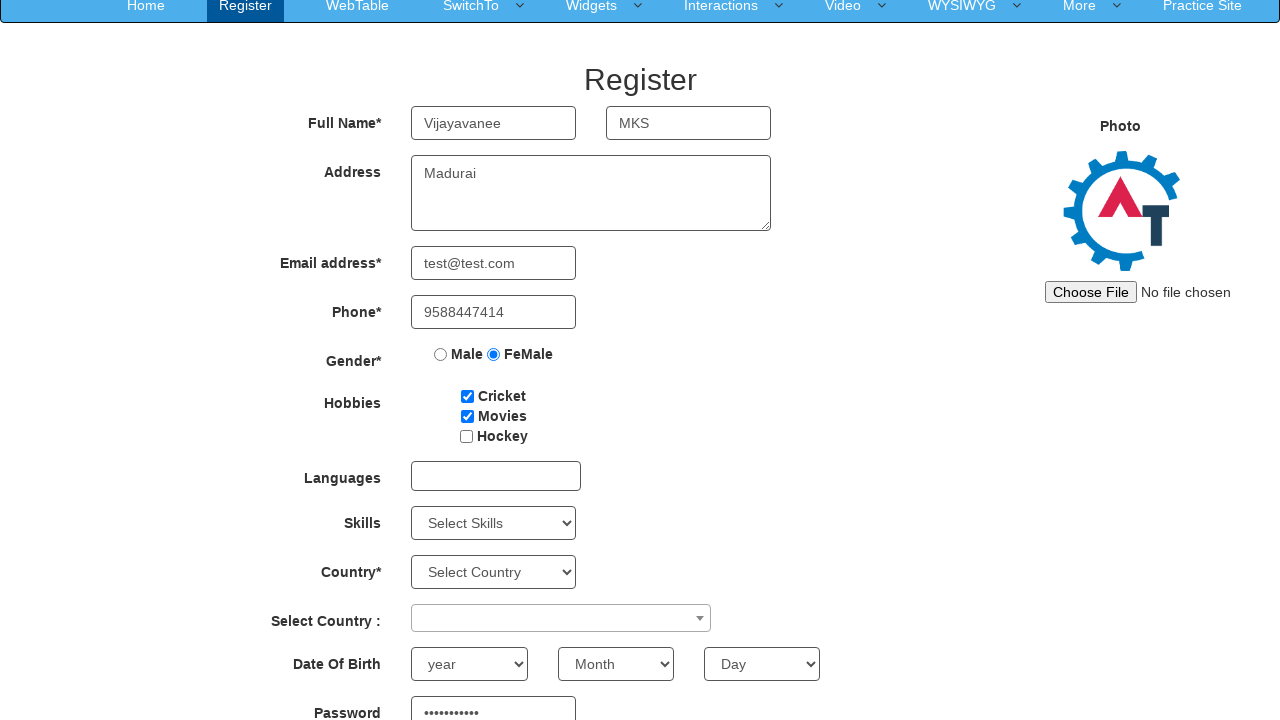

Filled confirm password field with 'password123' on #secondpassword
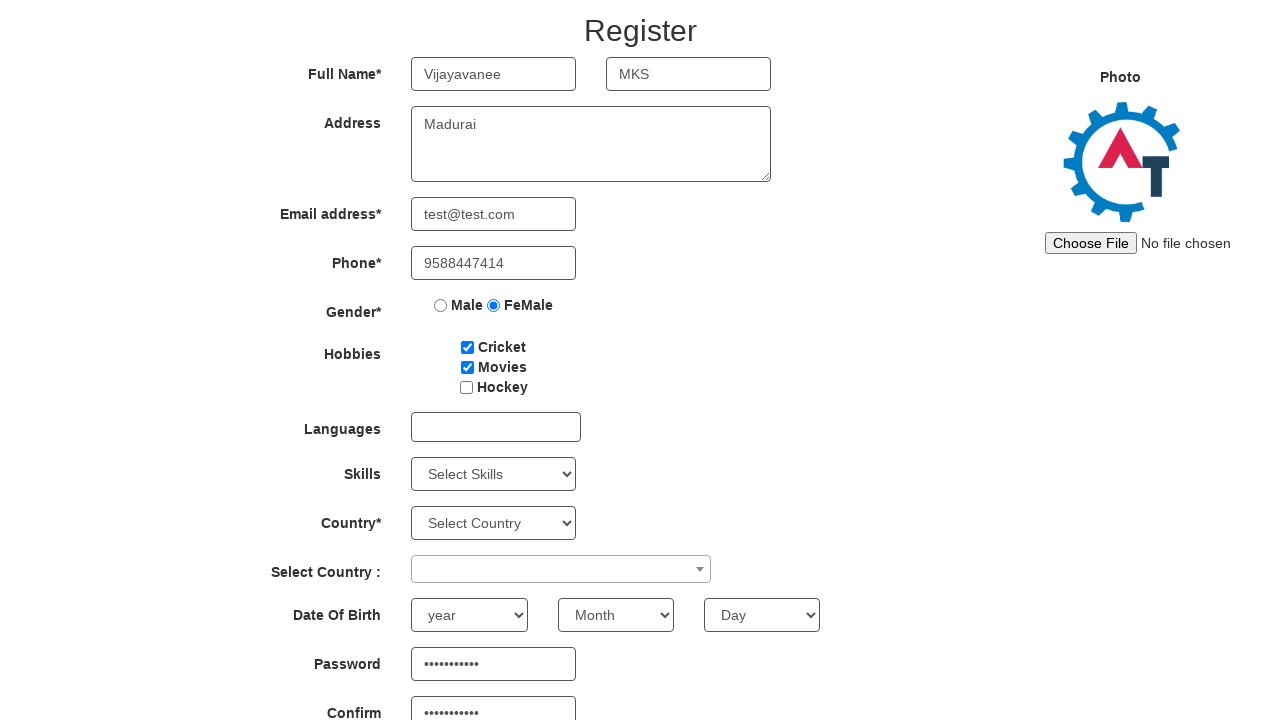

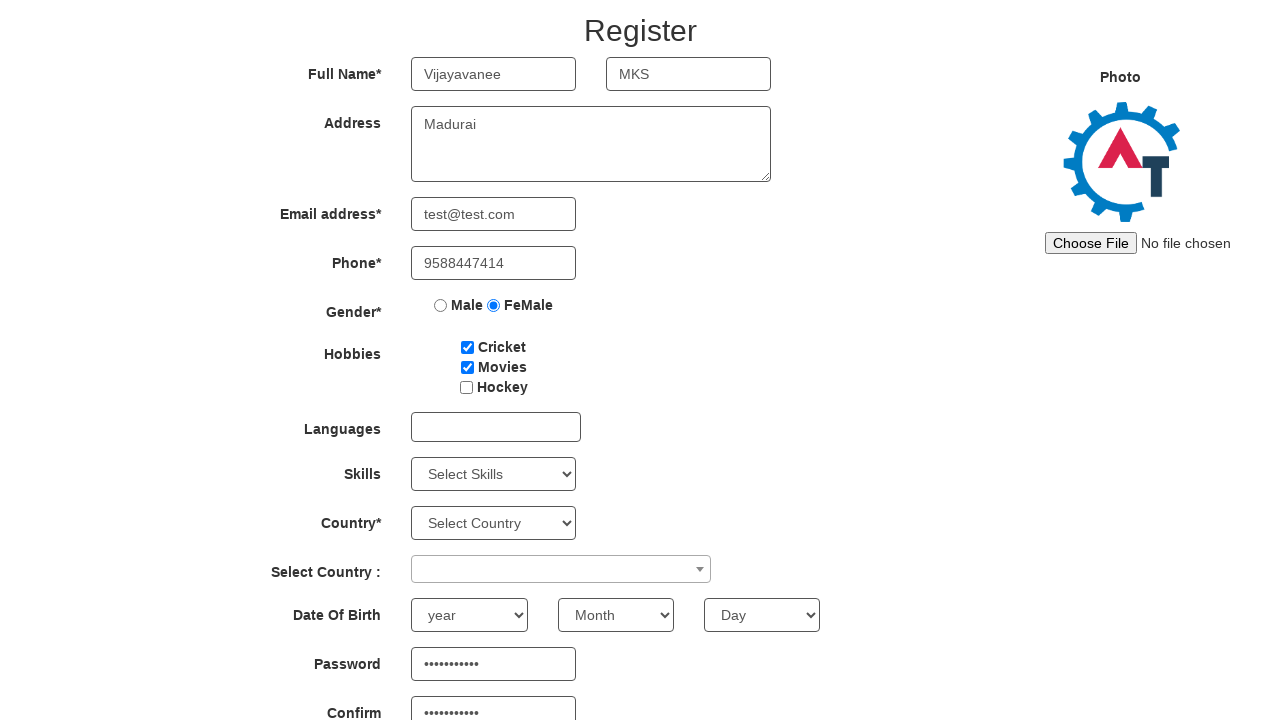